Verifies that the "Log In" button on the NextBaseCRM login page displays the expected text by checking the button's value attribute

Starting URL: https://login1.nextbasecrm.com

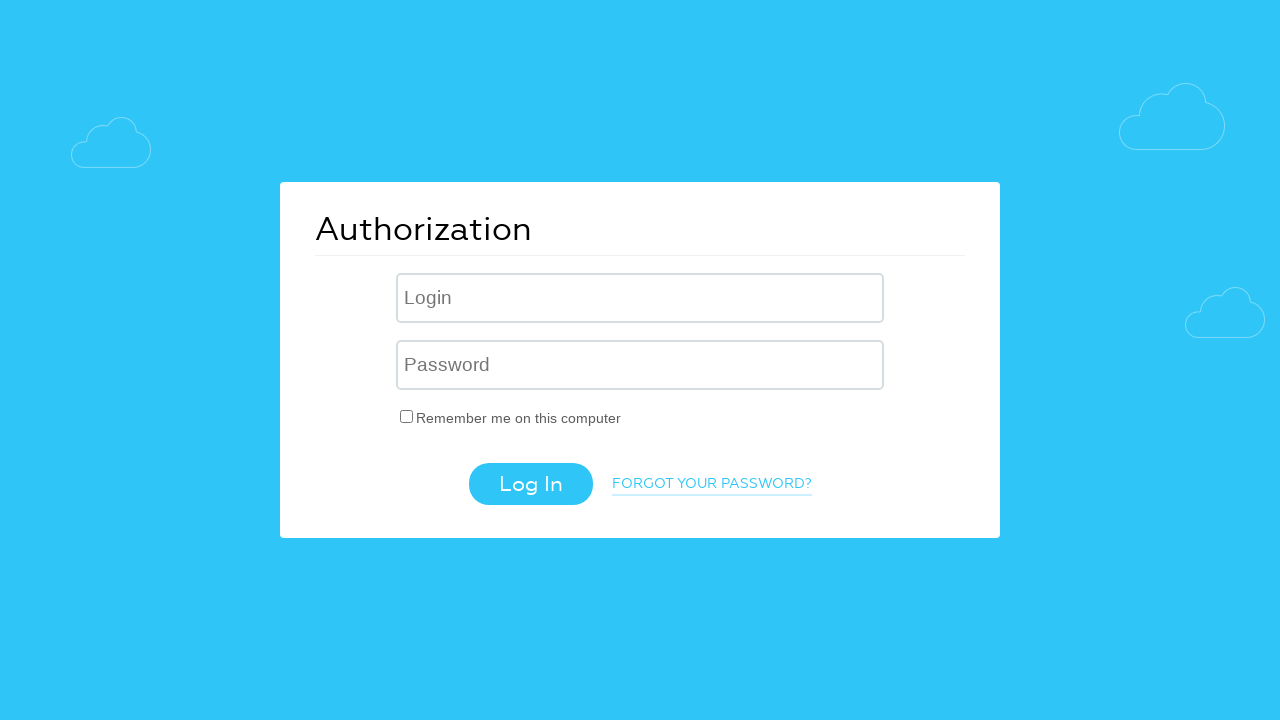

Waited for login button to become visible
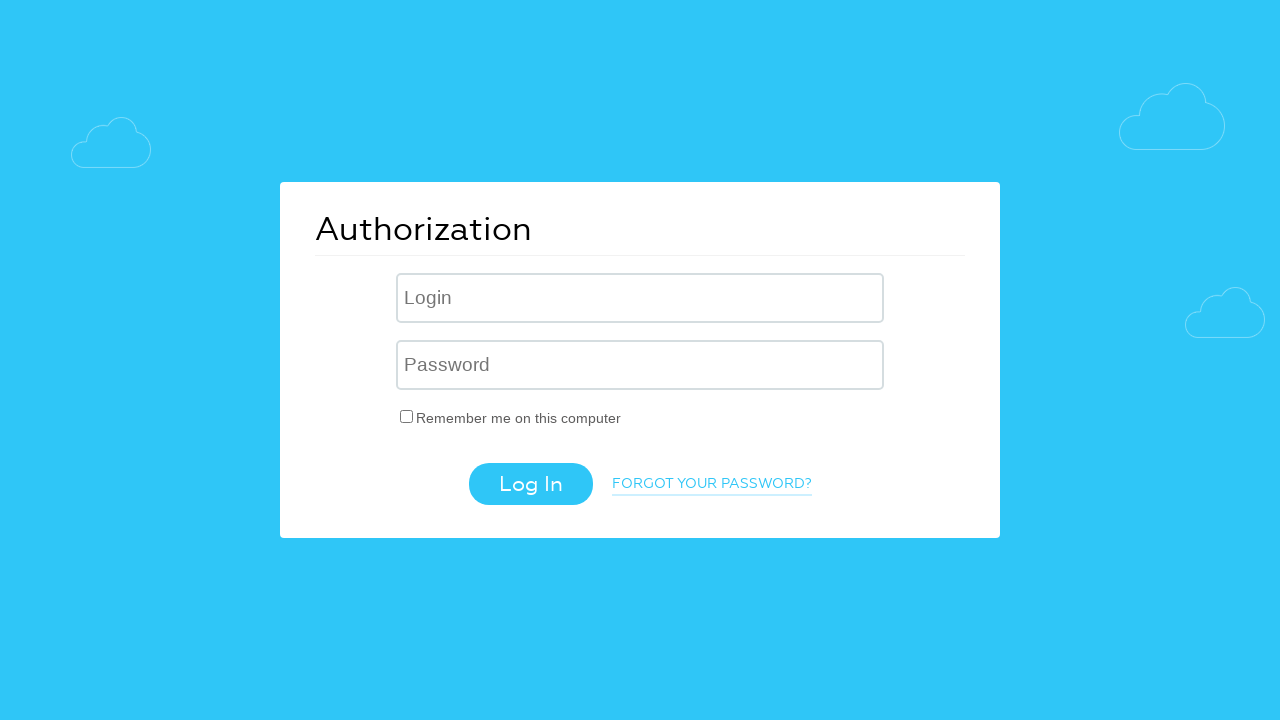

Retrieved value attribute from login button
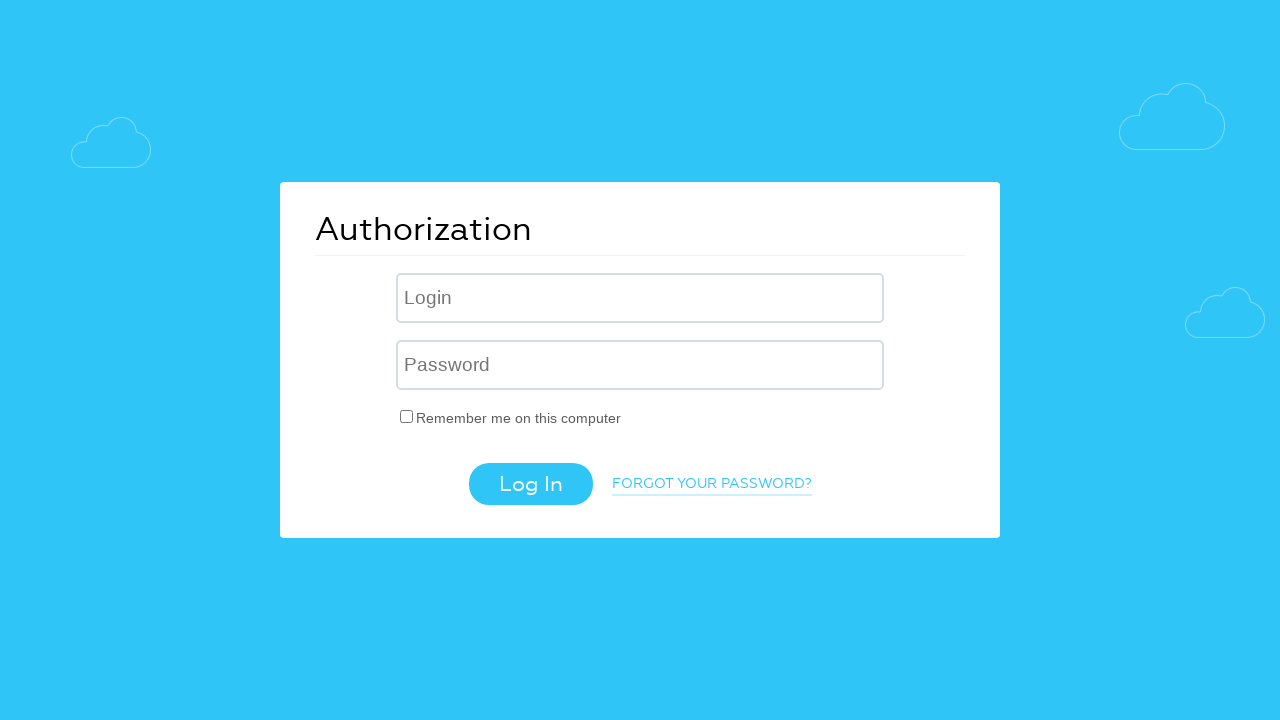

Set expected text value to 'Log In'
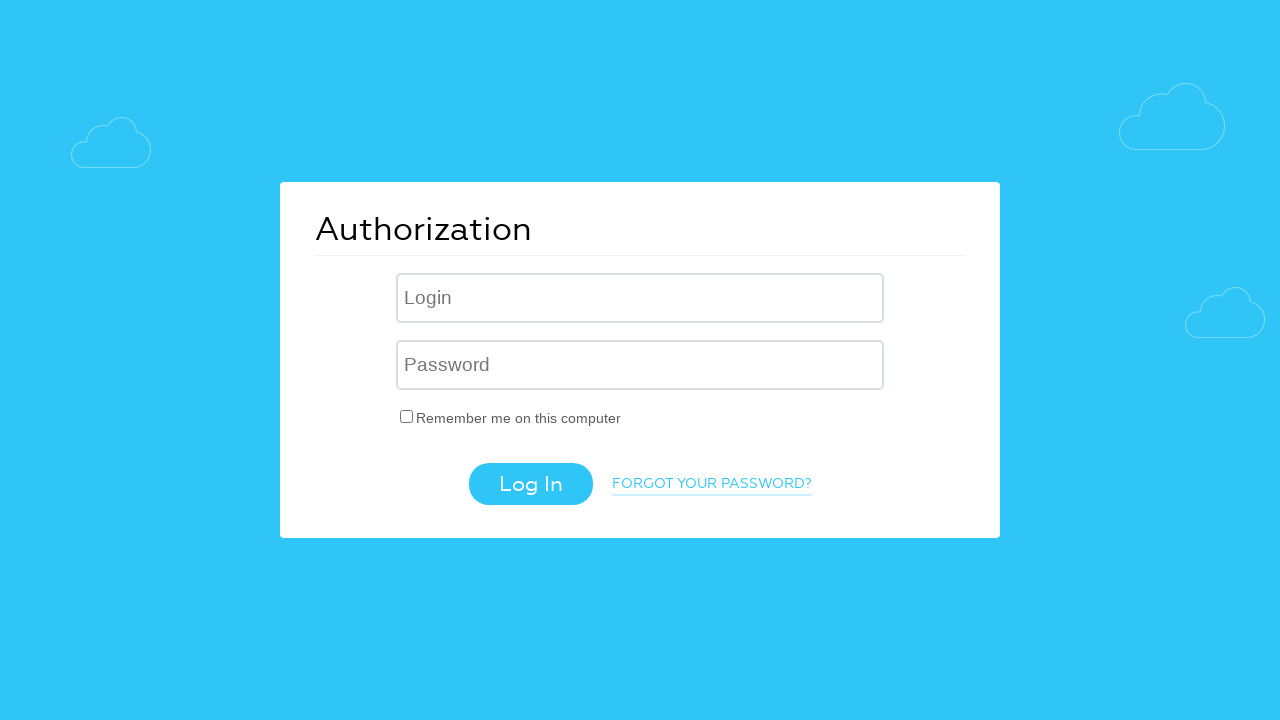

Verified login button displays expected text: 'Log In'
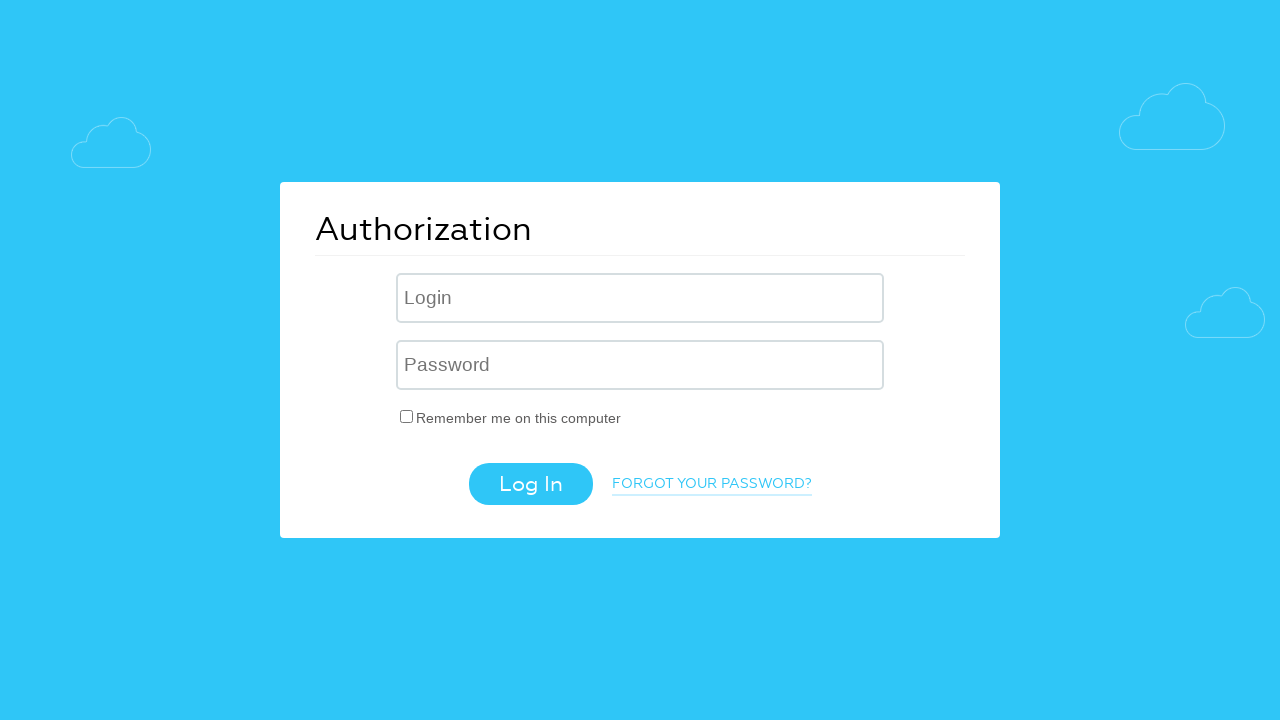

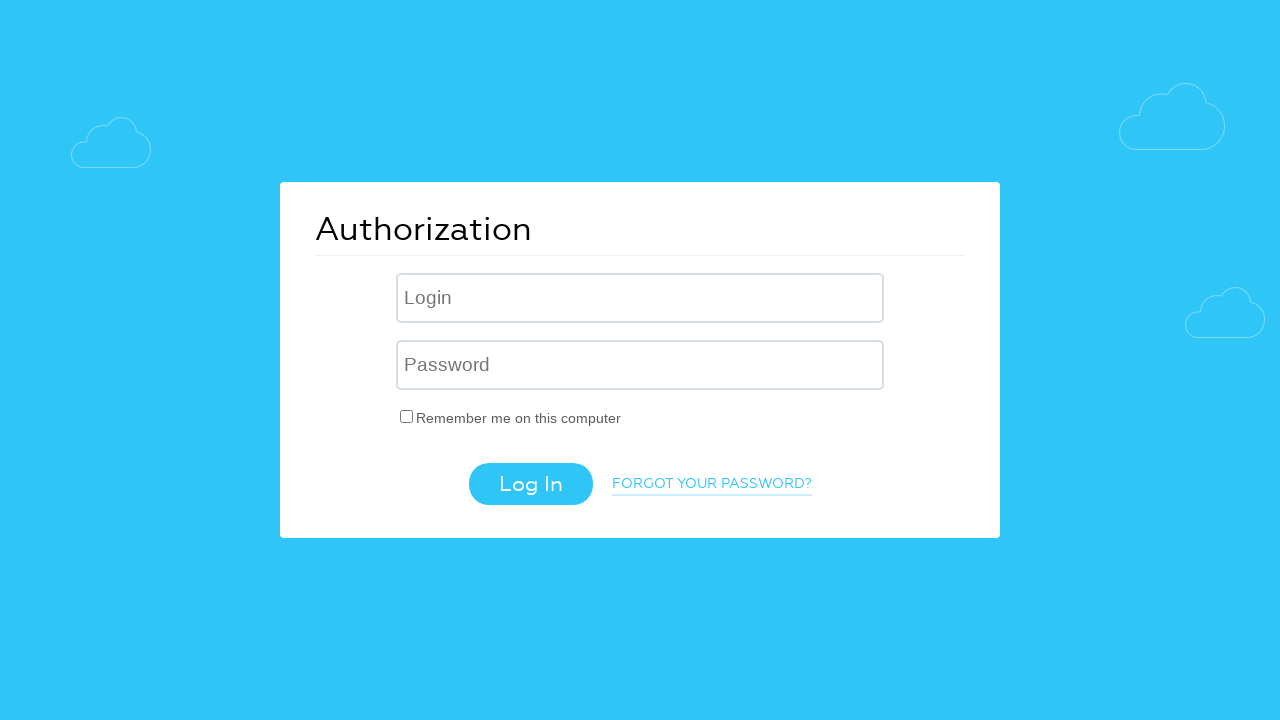